Navigates to timeanddate.com, clicks on the World Clock menu item, waits for the page to load, and retrieves city name information from the displayed table.

Starting URL: https://www.timeanddate.com/

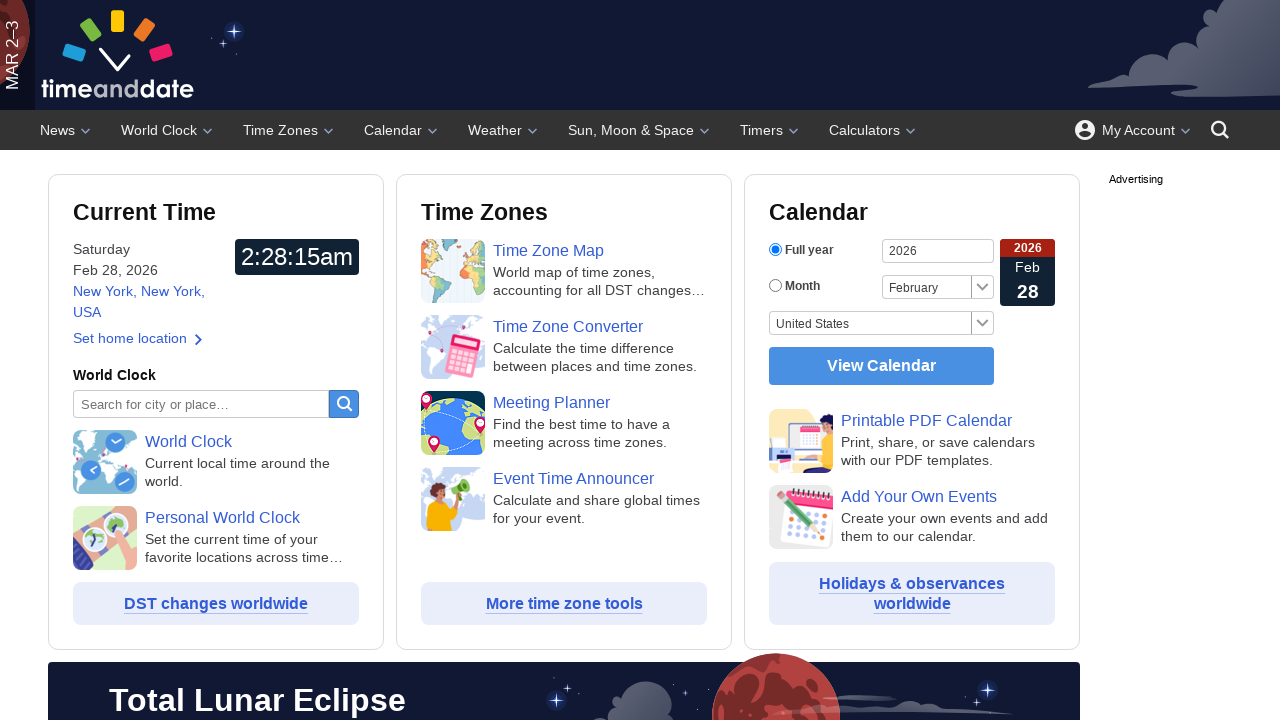

Clicked on World Clock menu item at (168, 130) on xpath=/html/body/div[1]/div/nav/div/div[2]/ul/li[2]/a
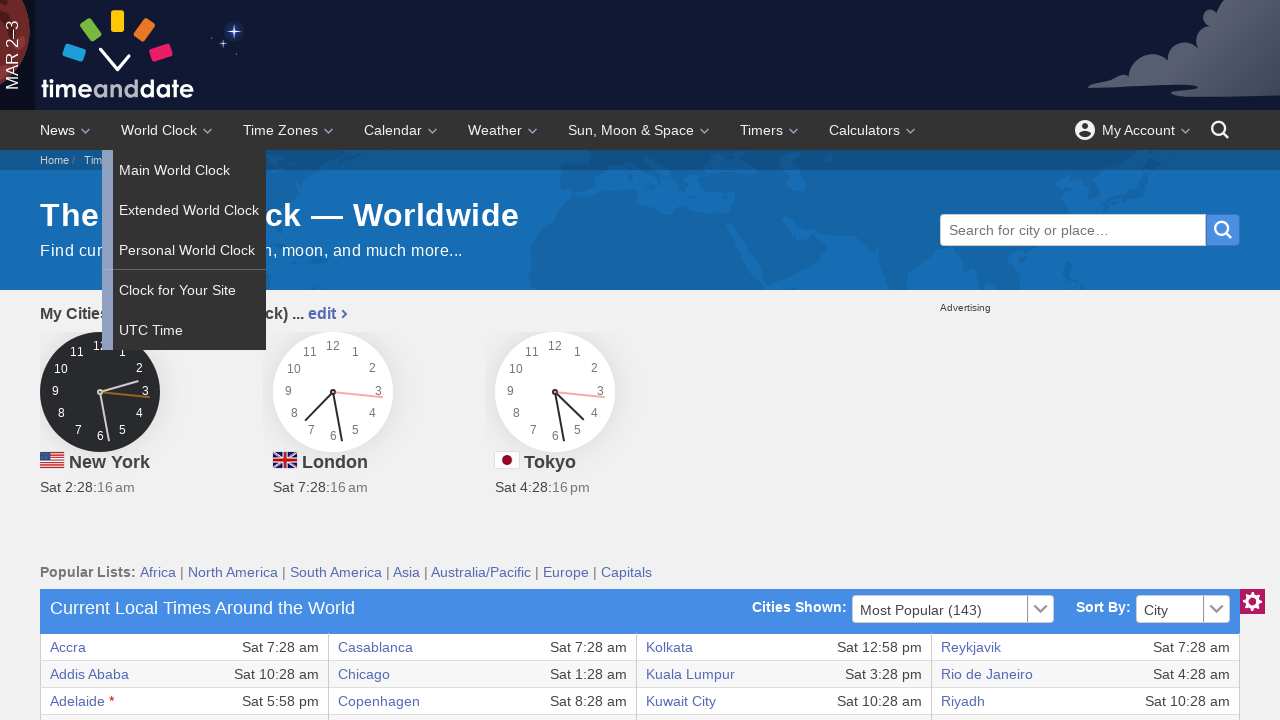

Waited 1 second for world clock page to load
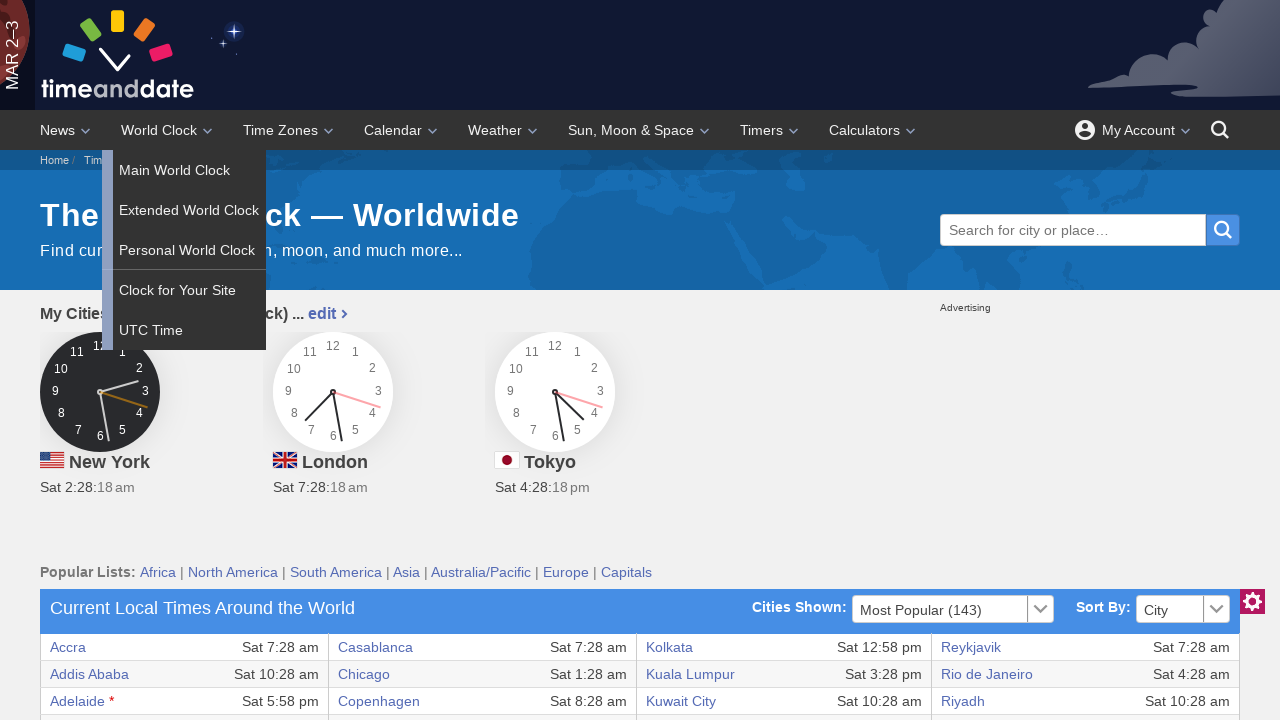

Table with city data loaded and visible
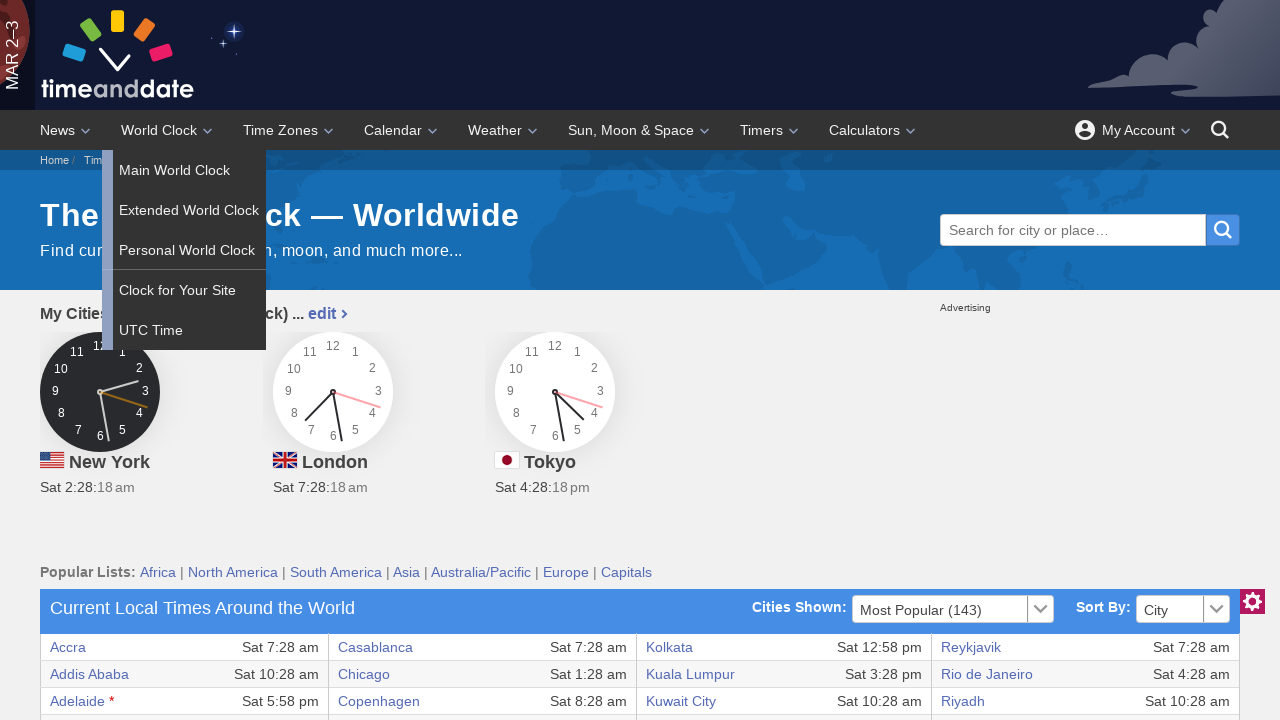

Retrieved first city name from table
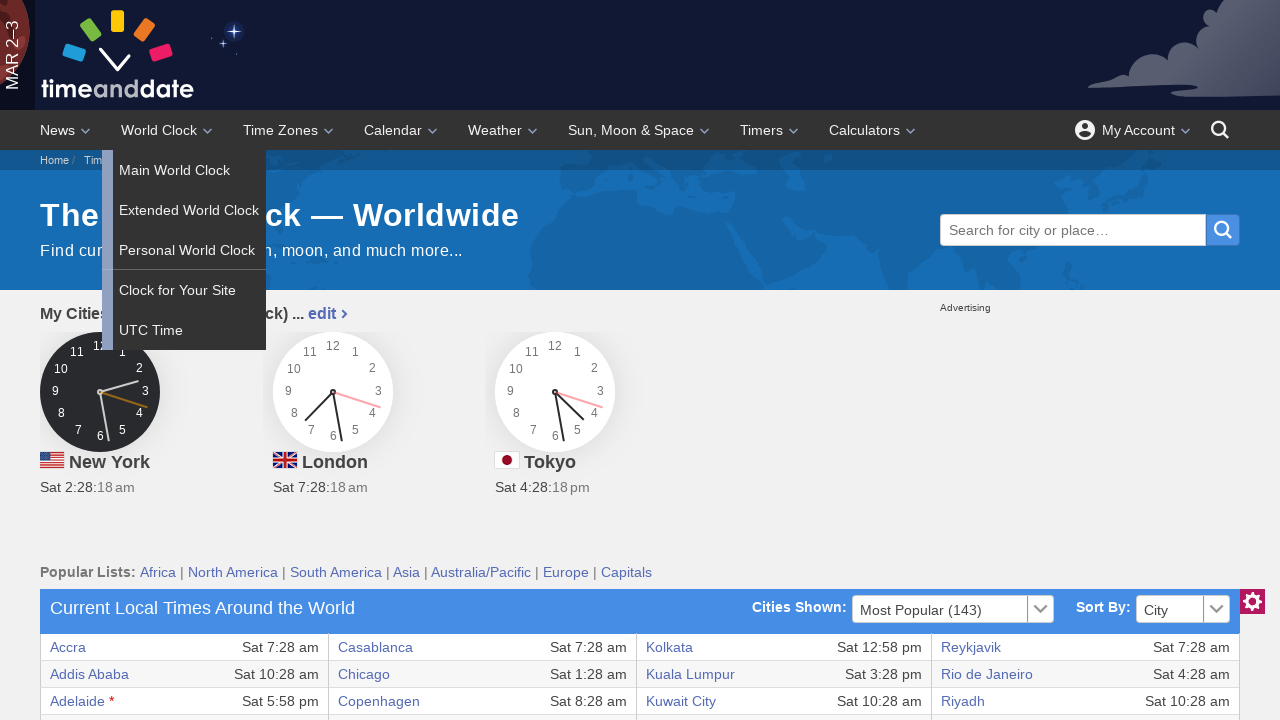

Printed first city name: Accra
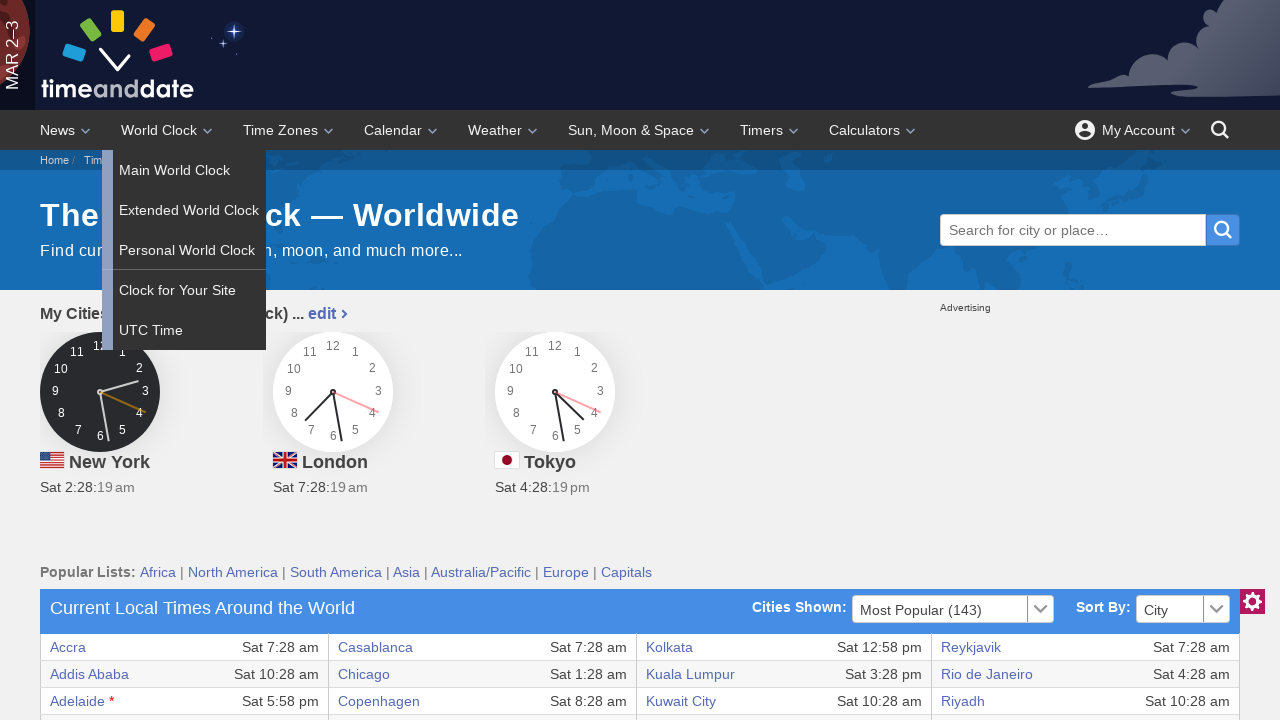

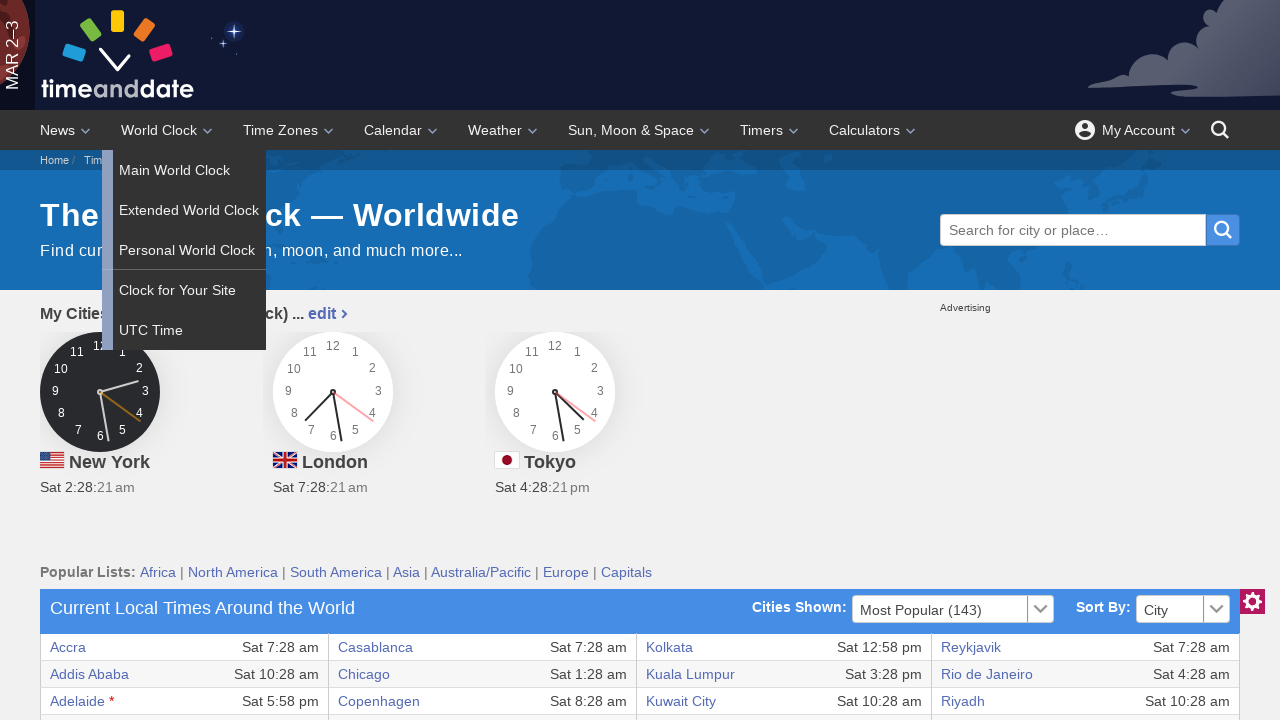